Tests different types of browser alerts (simple, confirm, prompt) and a modern modal dialog by triggering each alert type and interacting with them (accepting, dismissing, and entering text)

Starting URL: https://letcode.in/alert

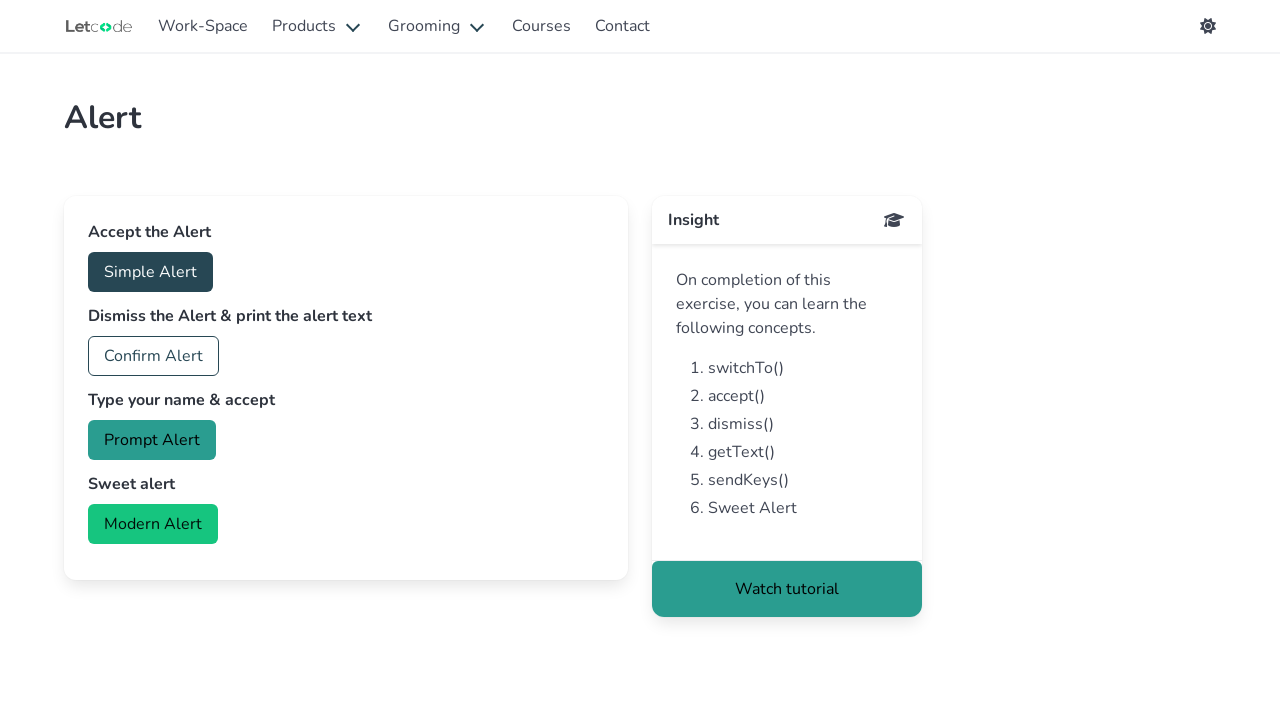

Clicked button to trigger simple alert at (150, 272) on #accept
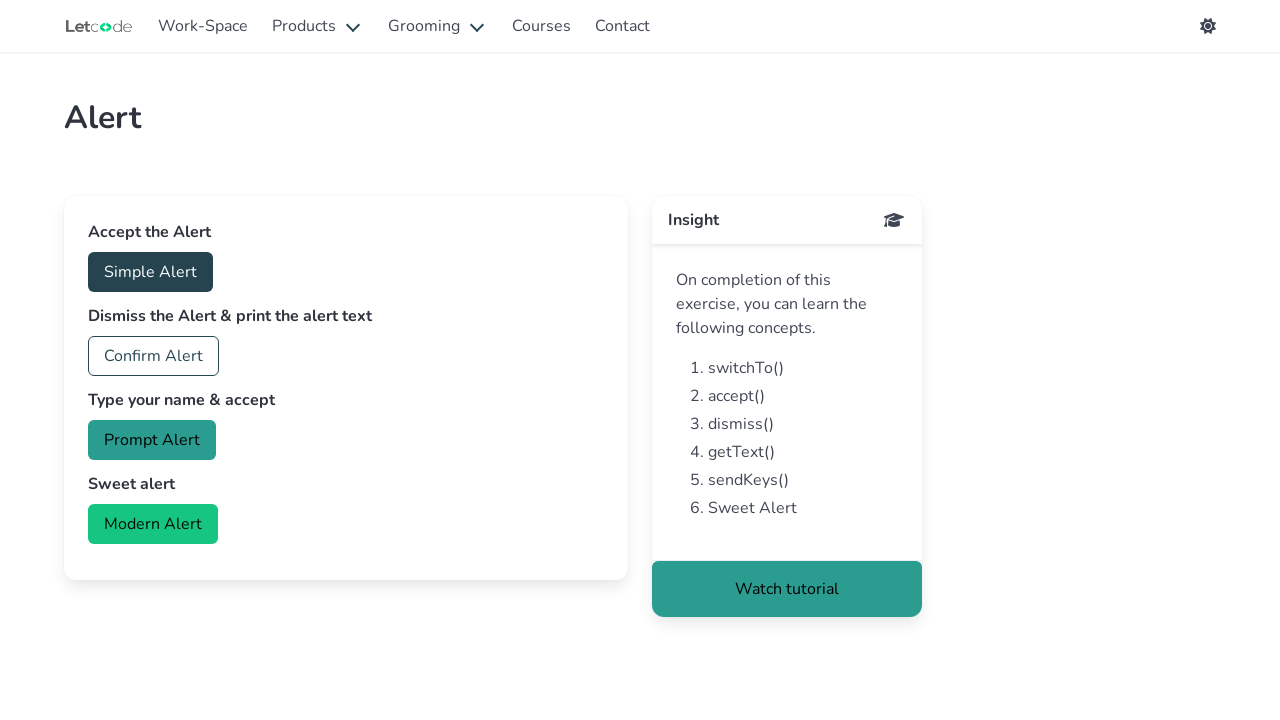

Registered dialog handler to accept simple alert
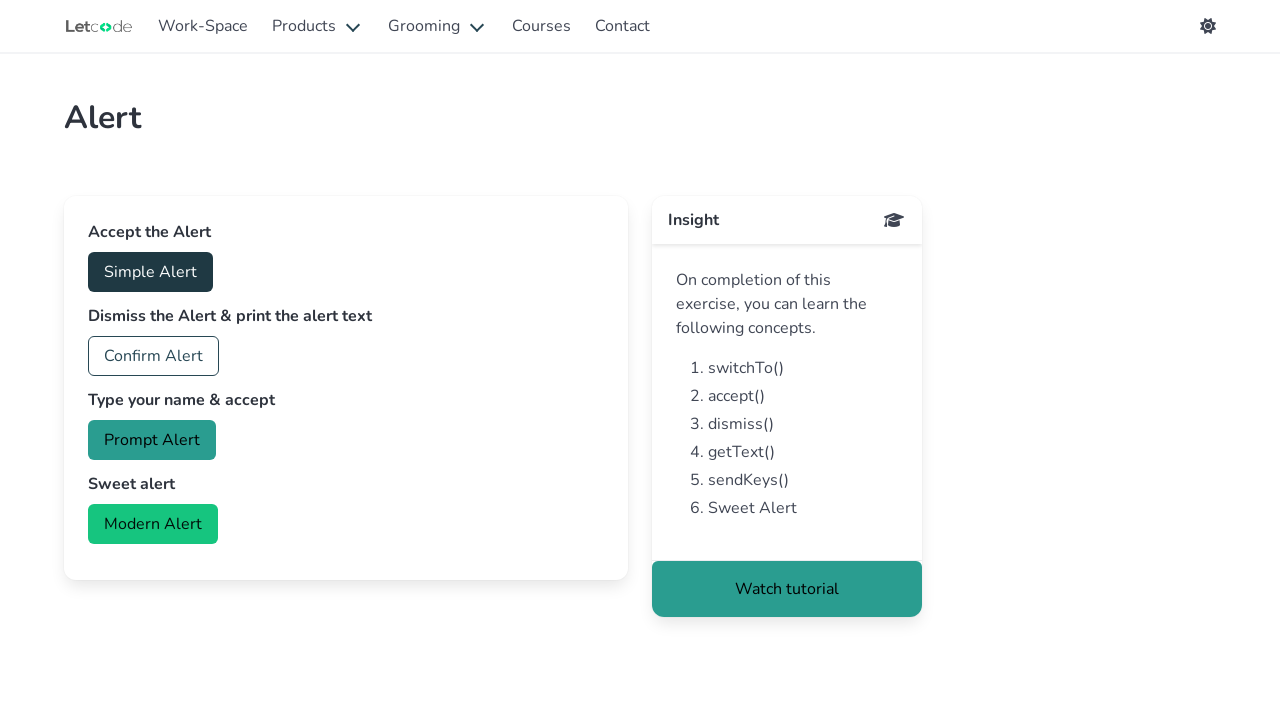

Waited 500ms after handling simple alert
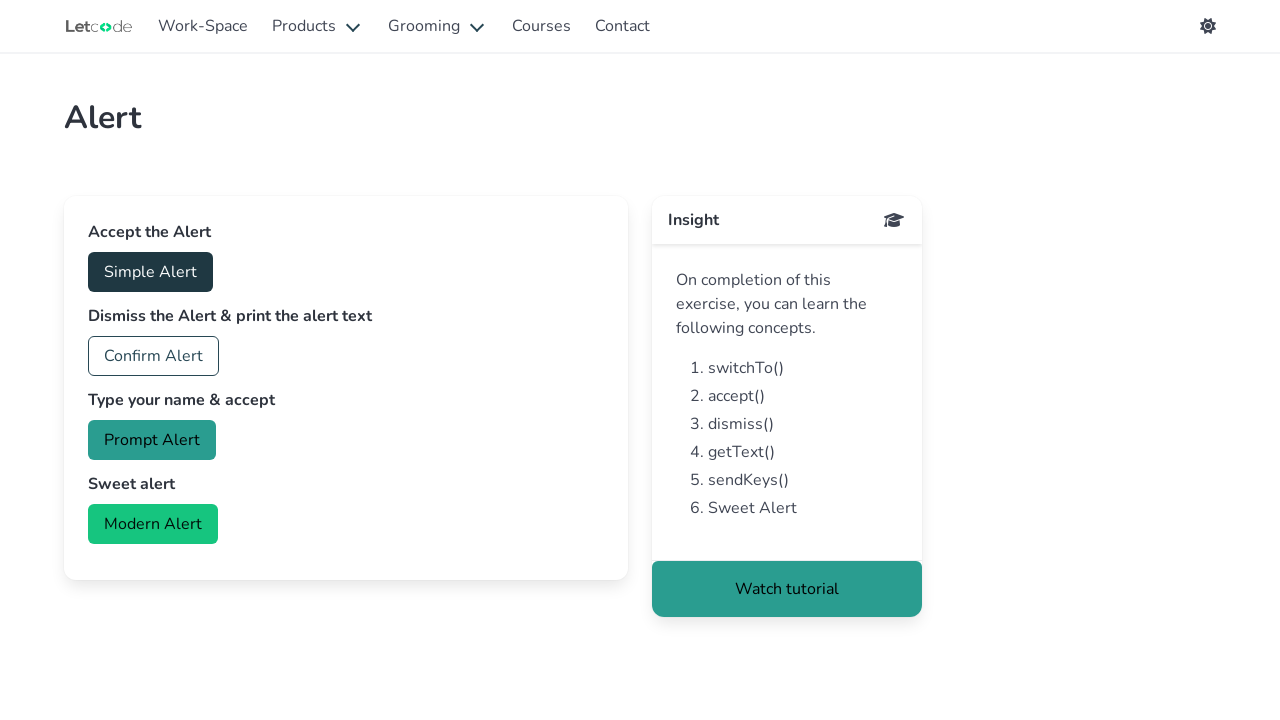

Registered dialog handler to accept confirm alert
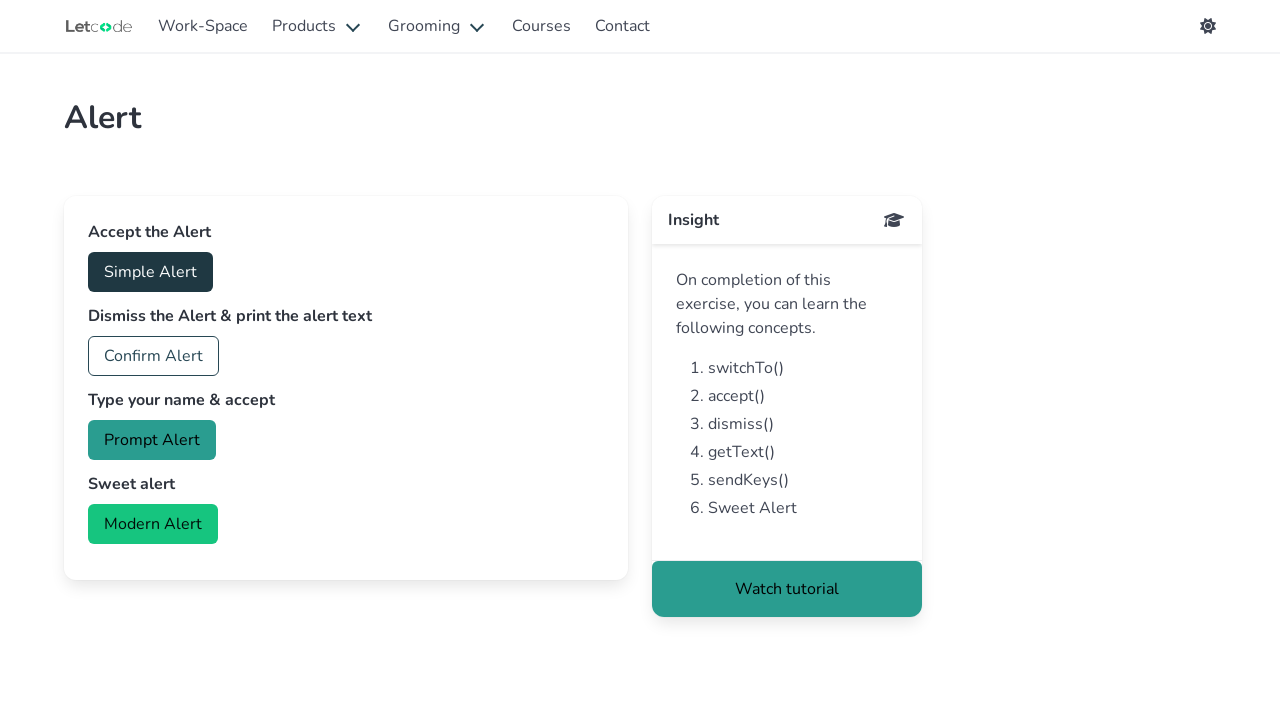

Clicked button to trigger confirm alert at (154, 356) on #confirm
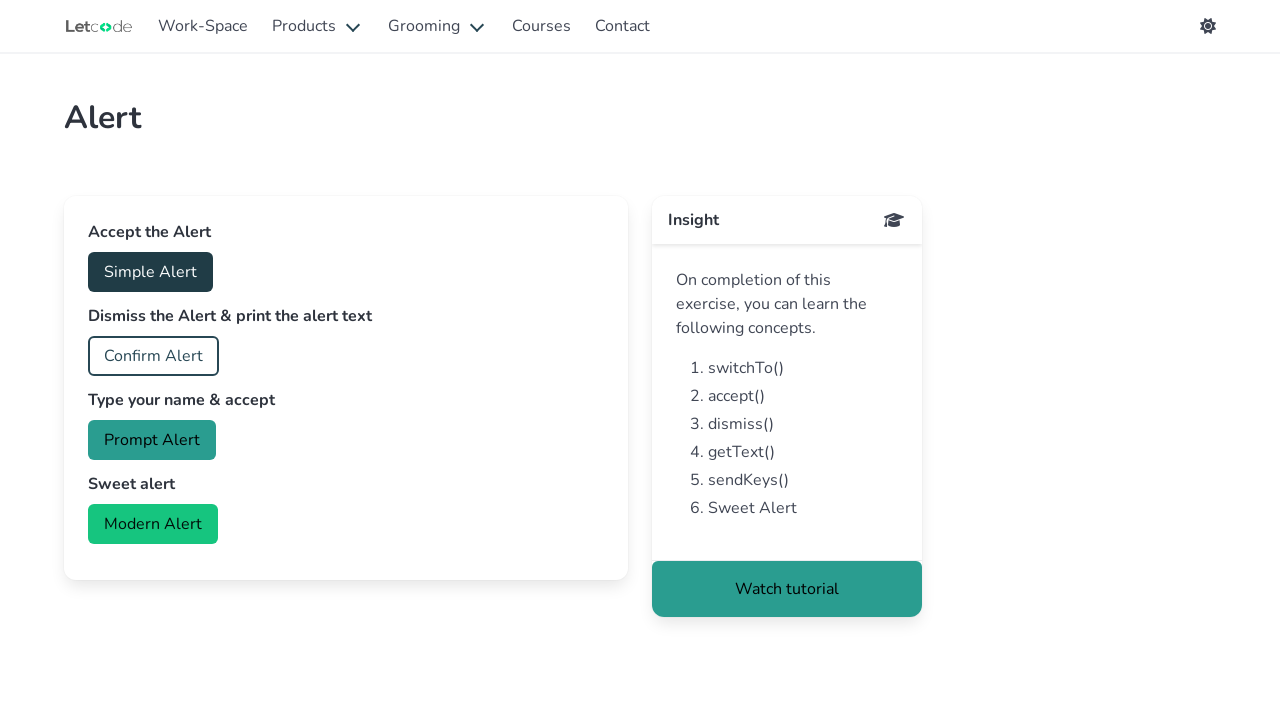

Waited 500ms after handling confirm alert
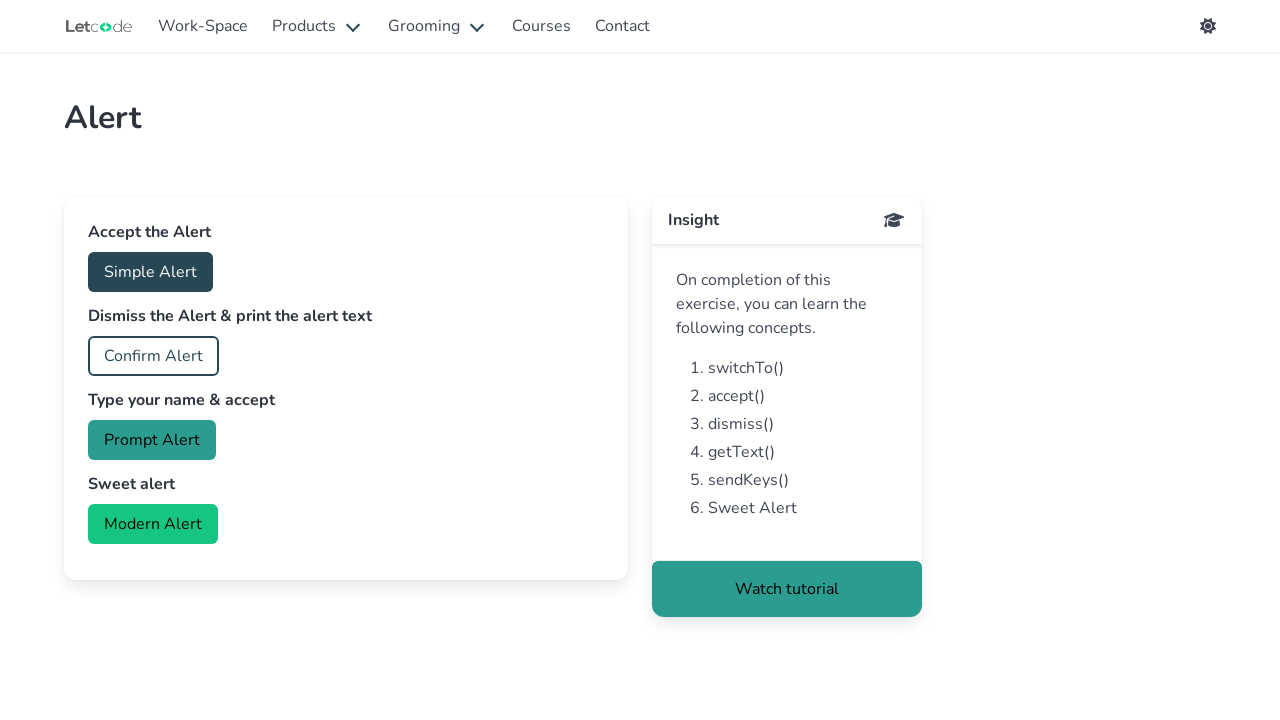

Registered dialog handler to dismiss prompt alert
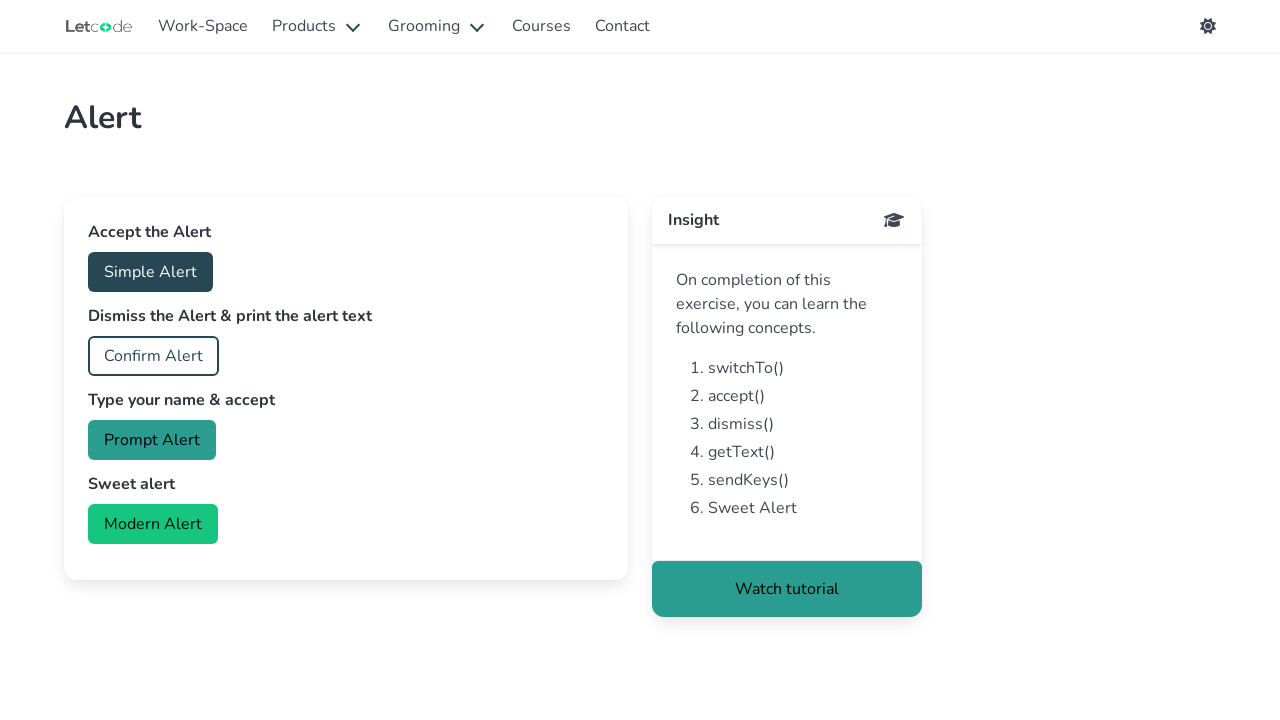

Clicked button to trigger prompt alert at (152, 440) on #prompt
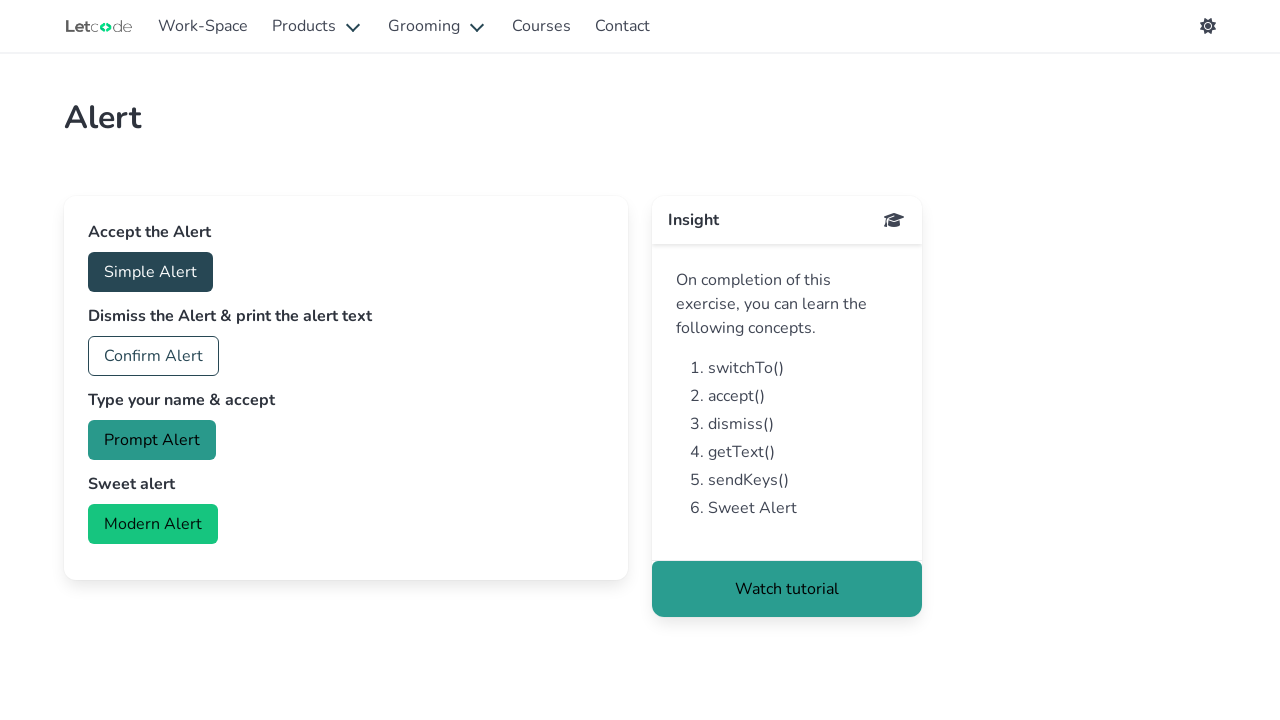

Waited 500ms after handling prompt alert
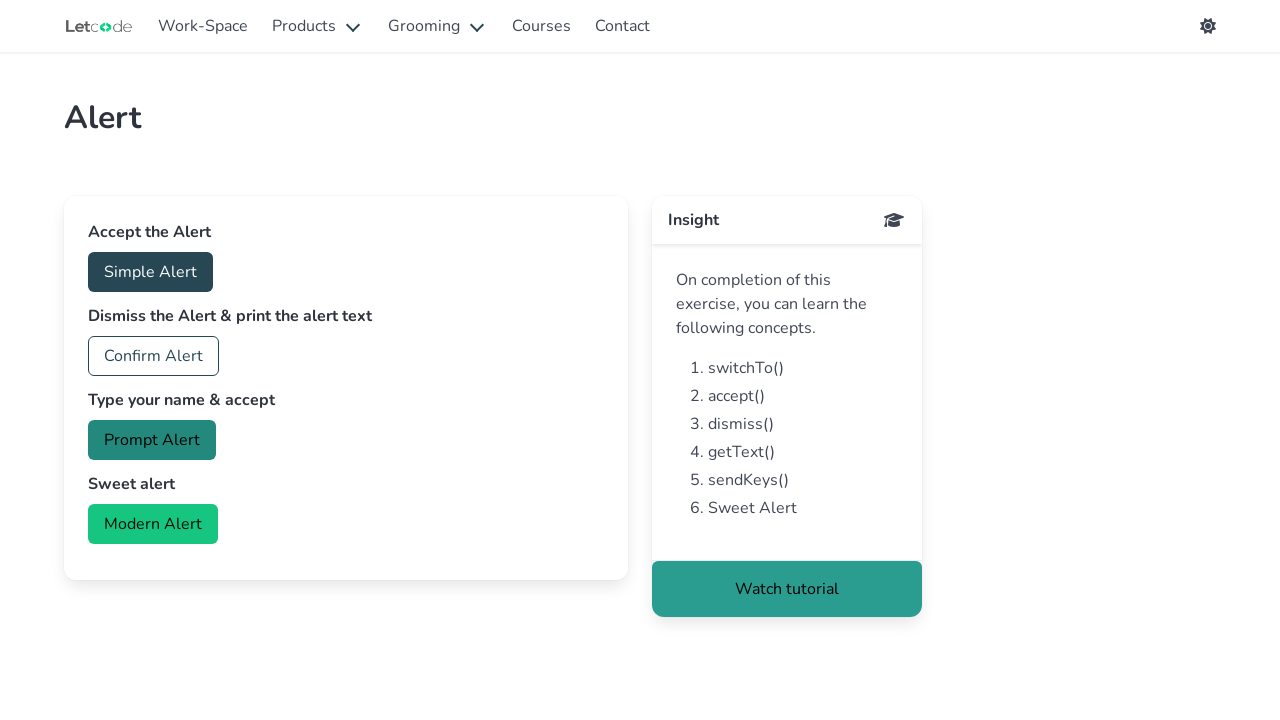

Clicked button to trigger modern modal dialog at (153, 524) on #modern
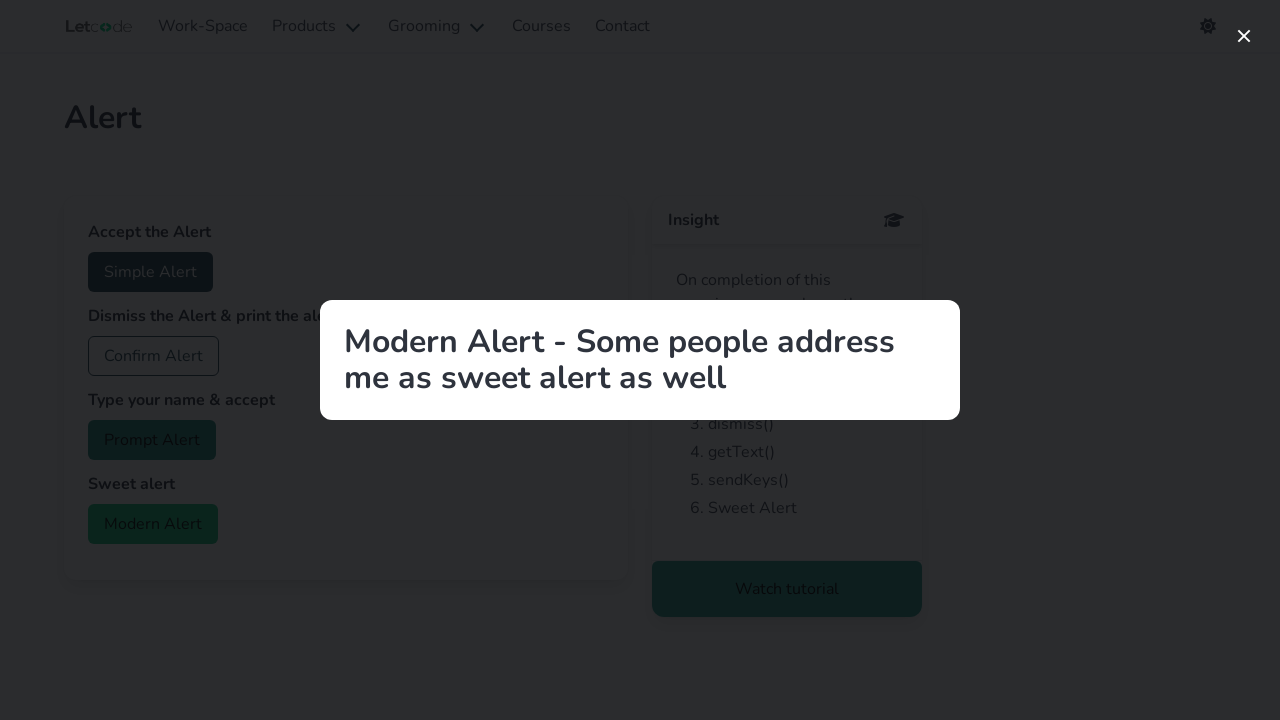

Modal dialog appeared on page
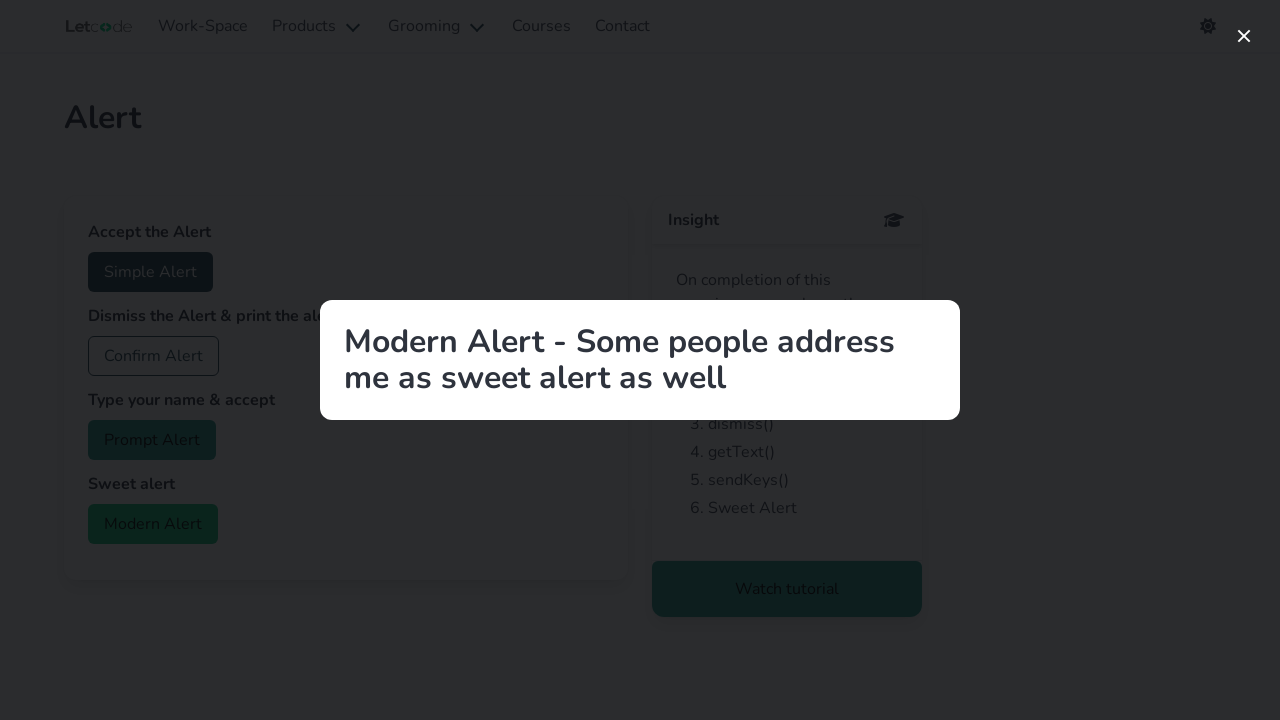

Clicked close button to dismiss modern modal dialog at (1244, 36) on button[aria-label='close']
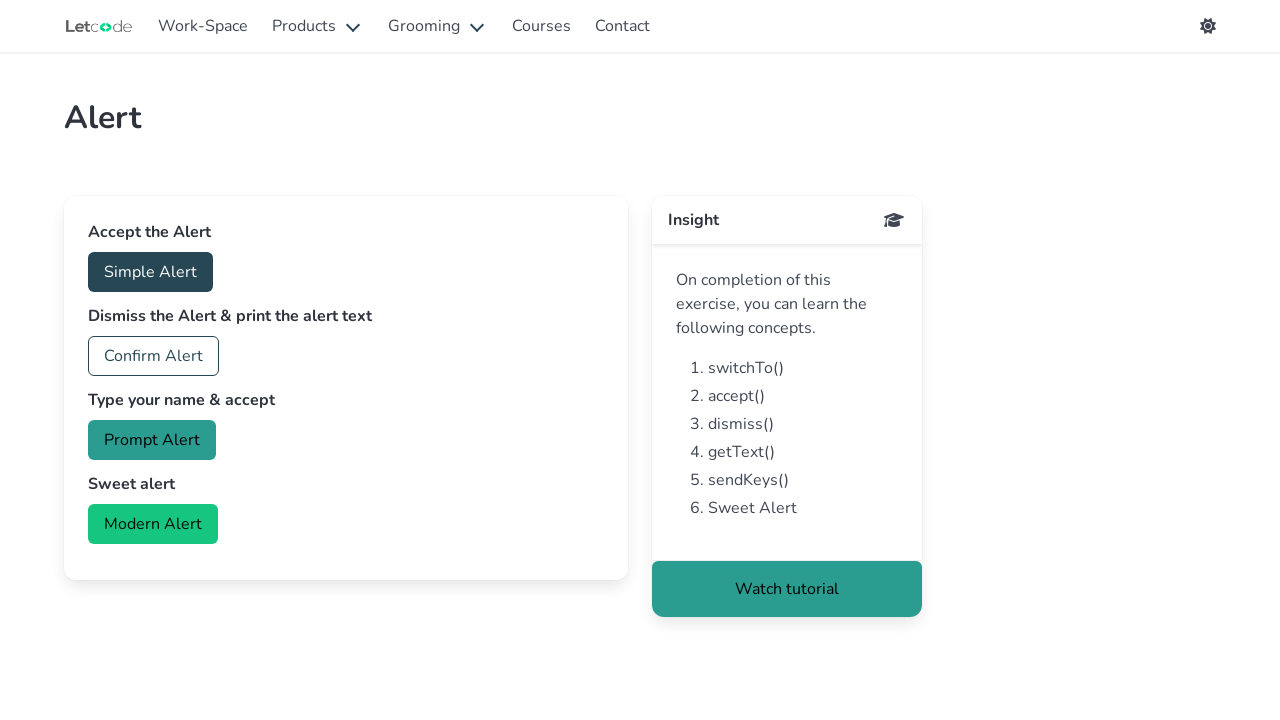

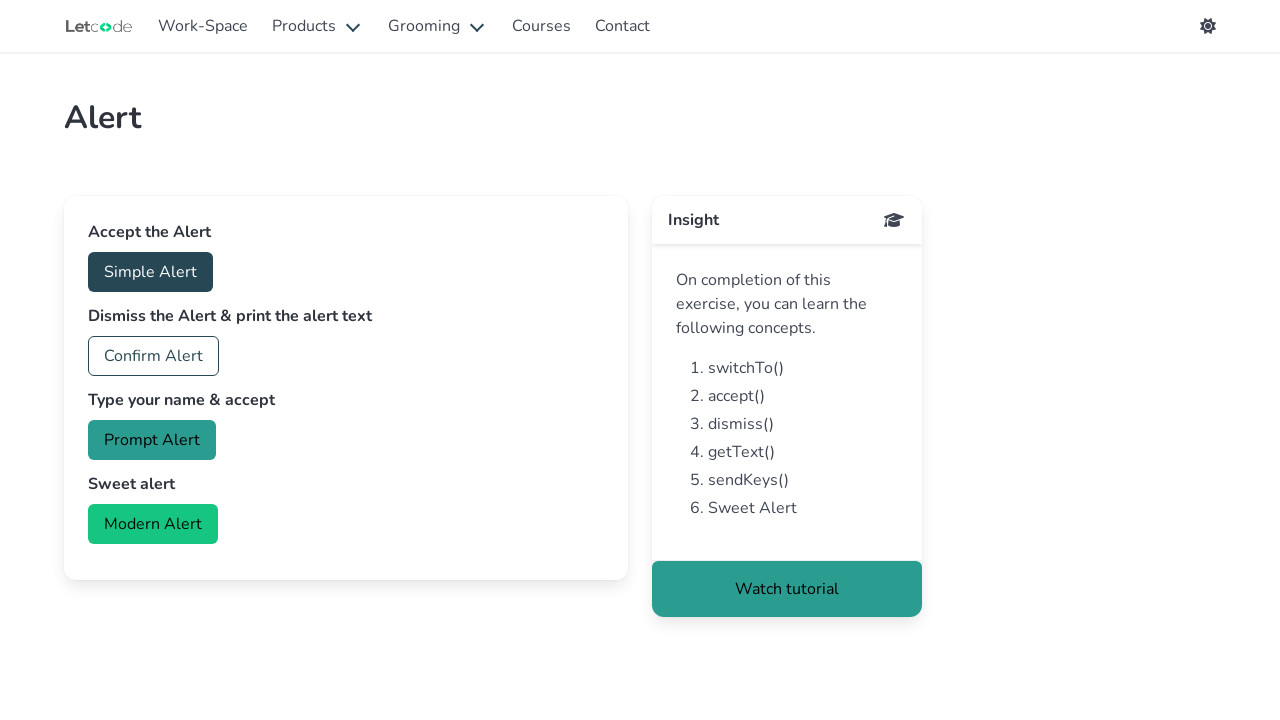